Tests JavaScript alert and confirm dialog handling by entering a name, triggering an alert and accepting it, then triggering a confirm dialog and dismissing it.

Starting URL: https://rahulshettyacademy.com/AutomationPractice/

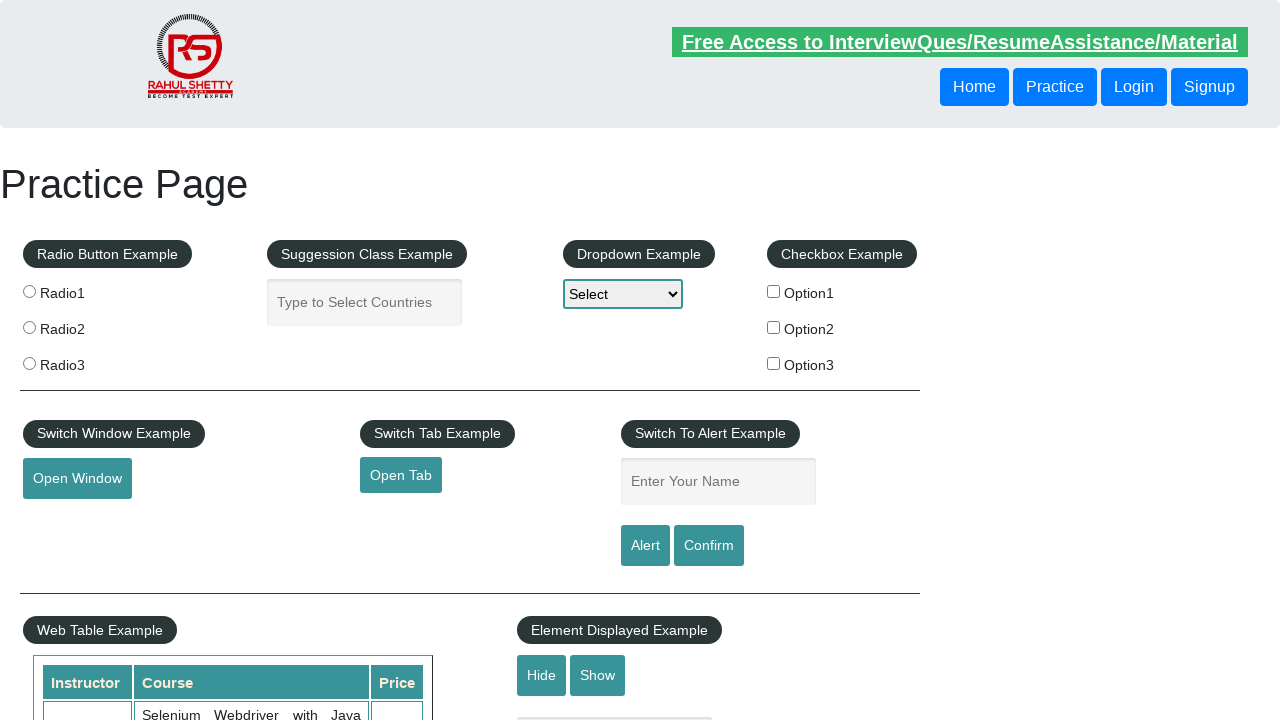

Filled name input field with 'Mirek' on #name
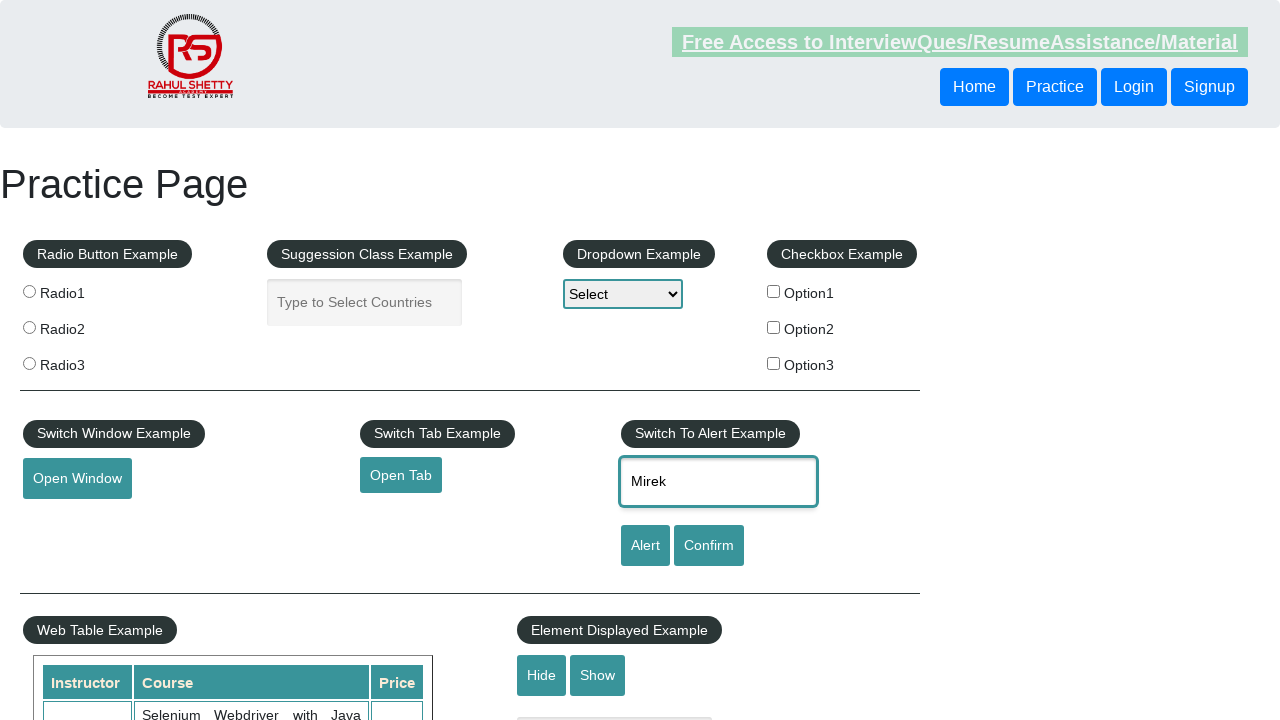

Clicked alert button to trigger JavaScript alert at (645, 546) on #alertbtn
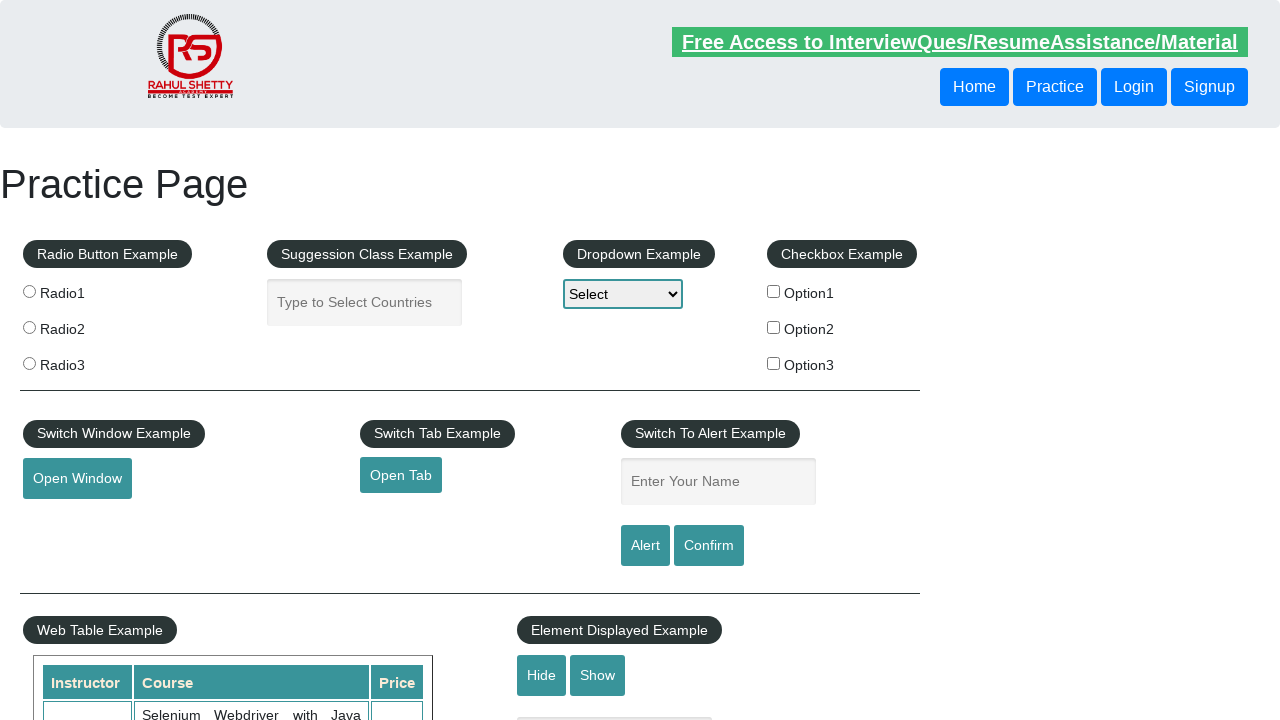

Set up dialog handler to accept alerts
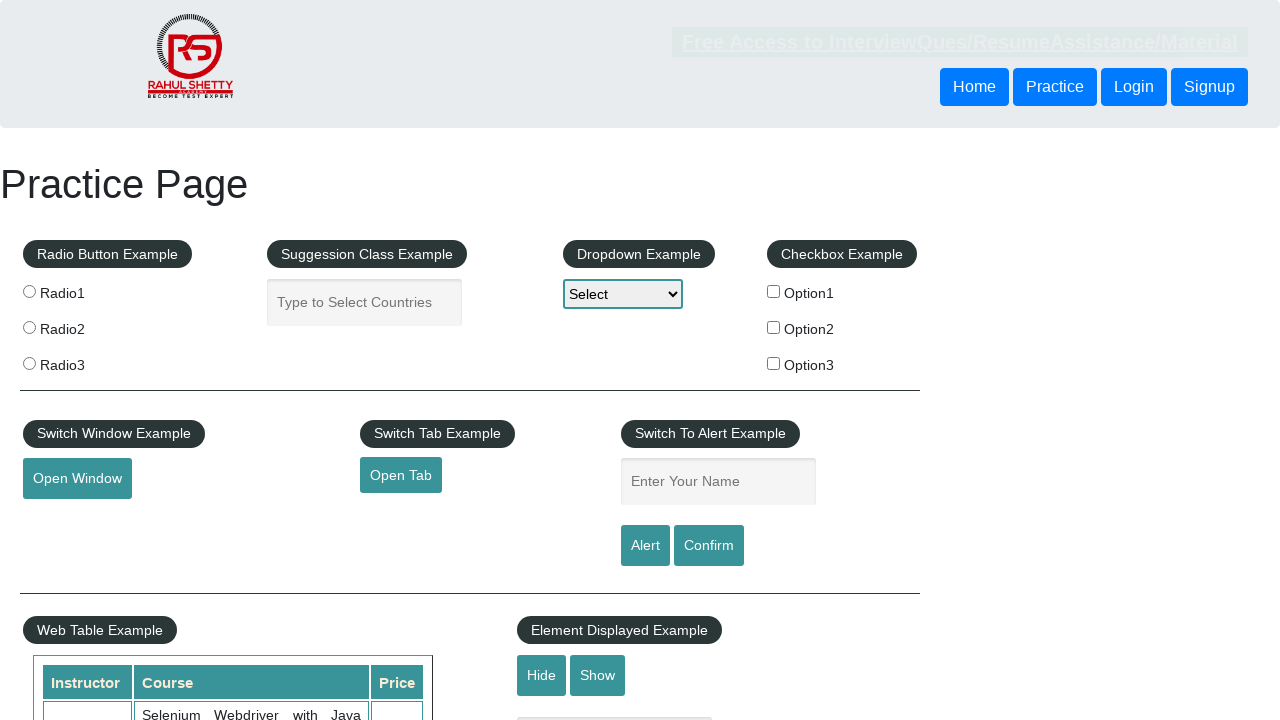

Set up one-time dialog handler to accept next alert
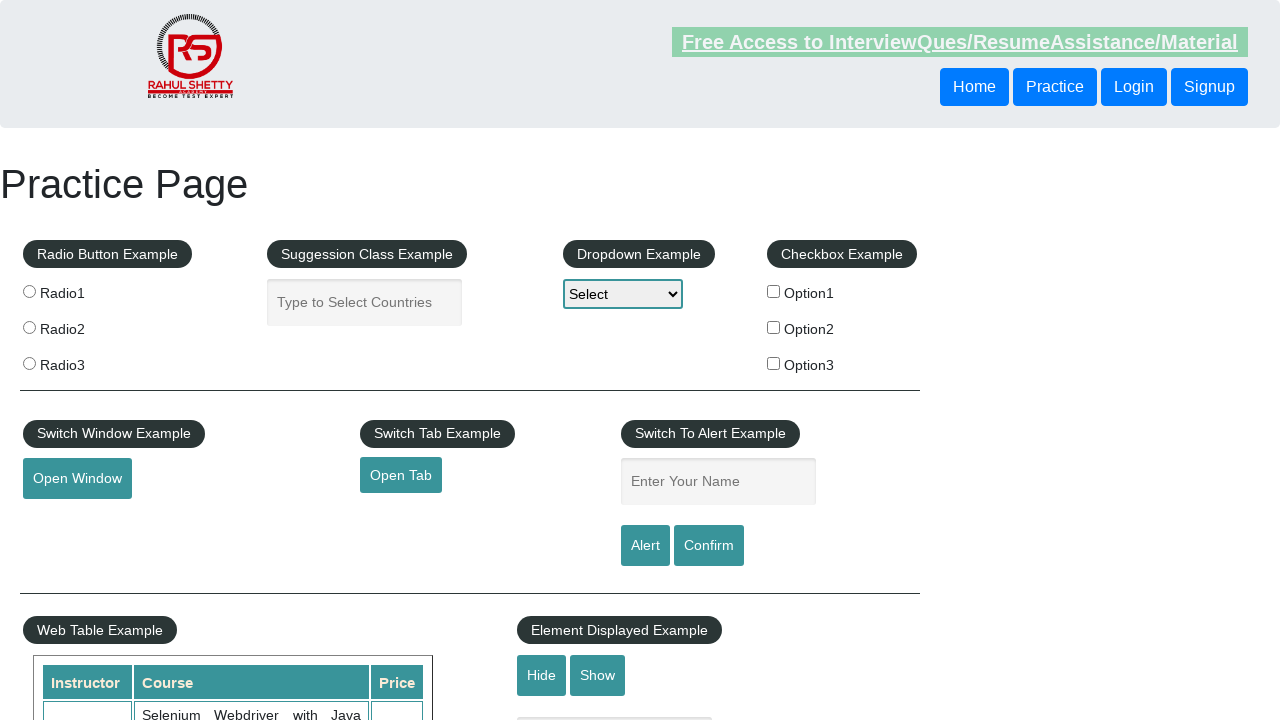

Clicked alert button again, handler auto-accepted the alert at (645, 546) on #alertbtn
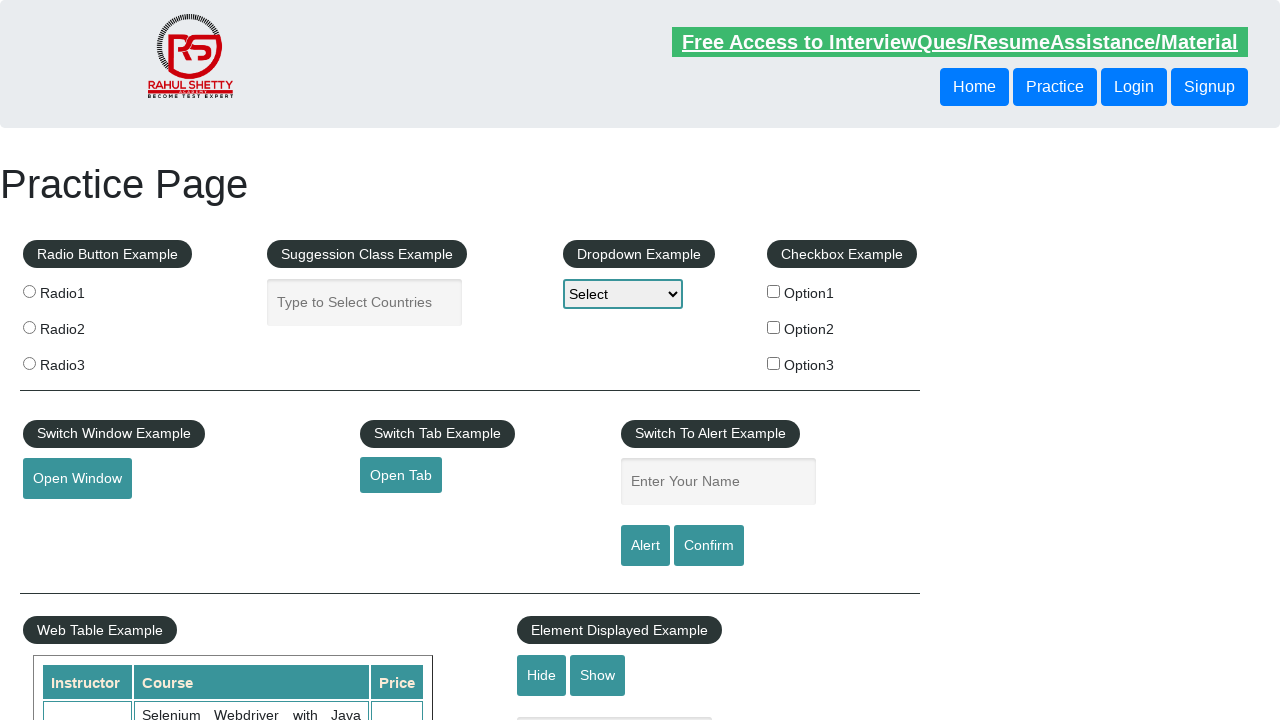

Waited 500ms for stability
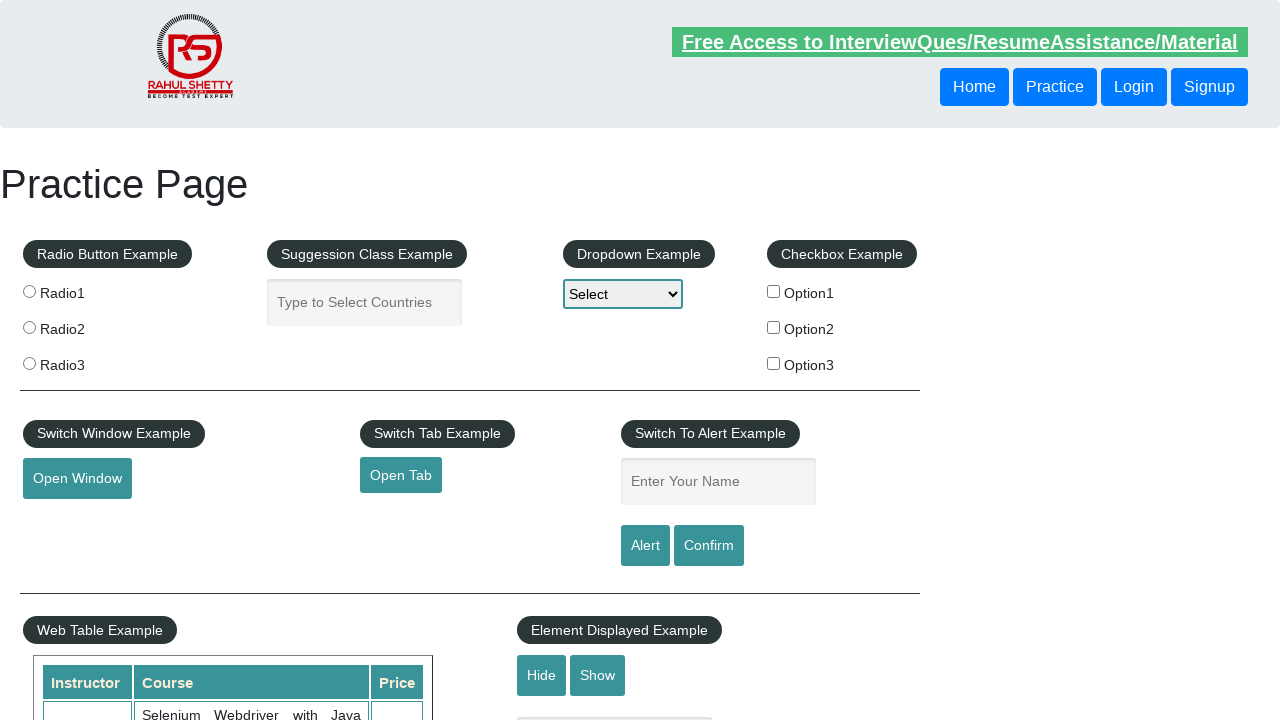

Set up one-time dialog handler to dismiss confirm dialog
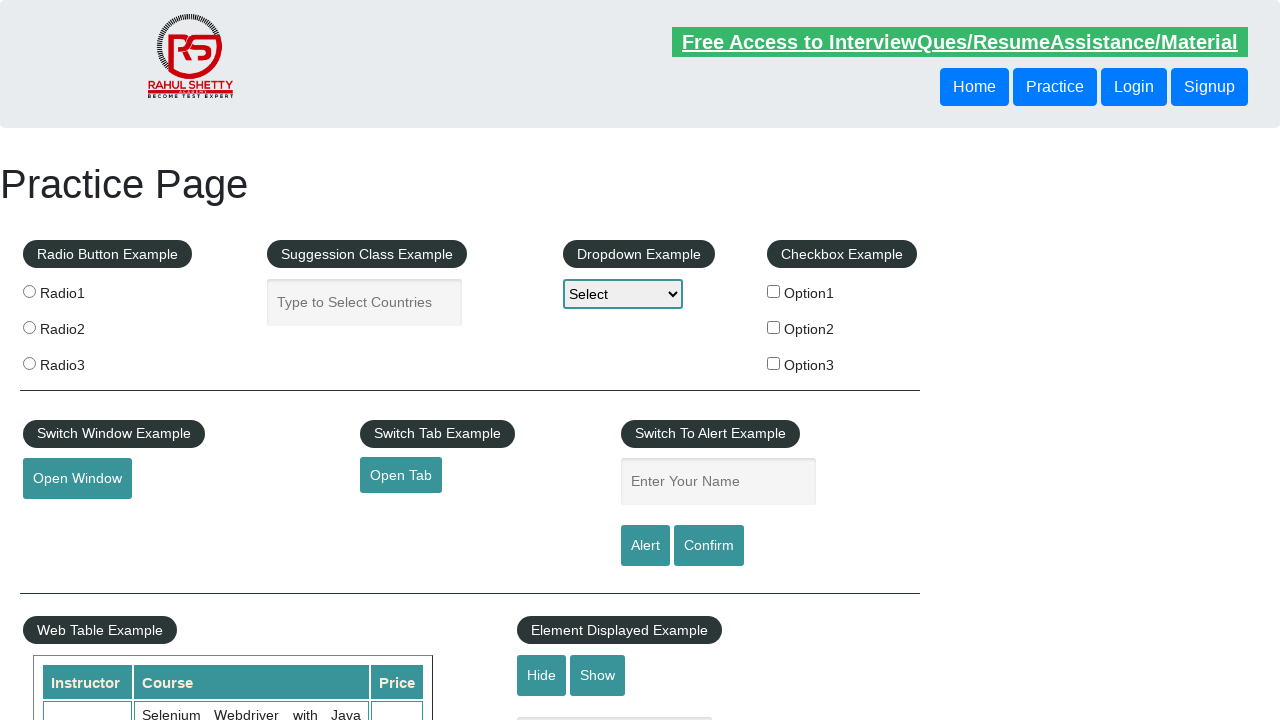

Clicked confirm button, handler dismissed the confirm dialog at (709, 546) on #confirmbtn
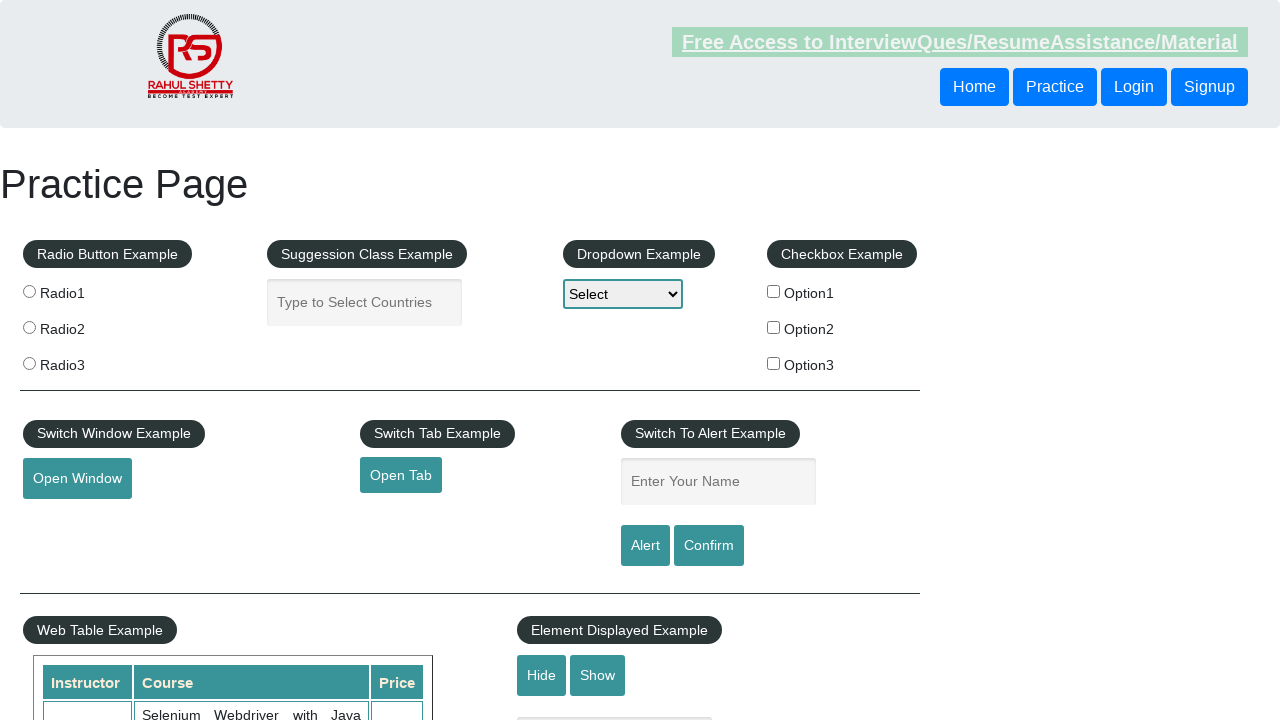

Waited 500ms for dialog interaction to complete
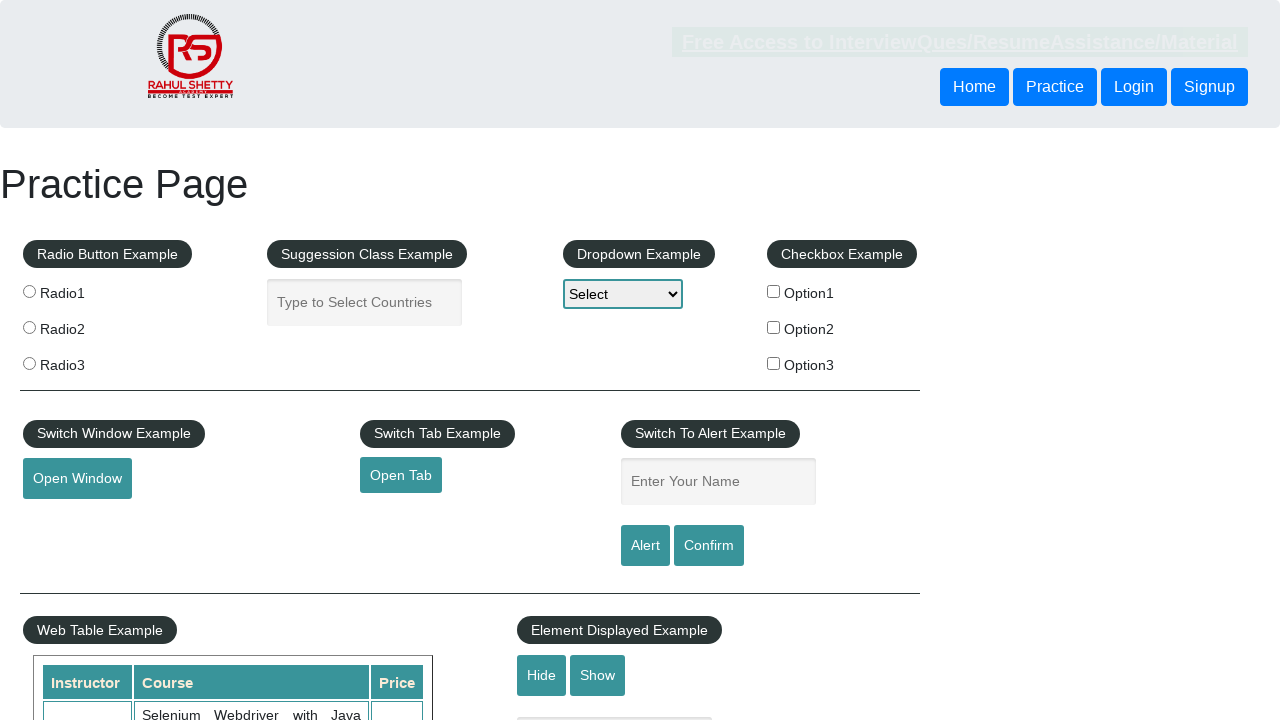

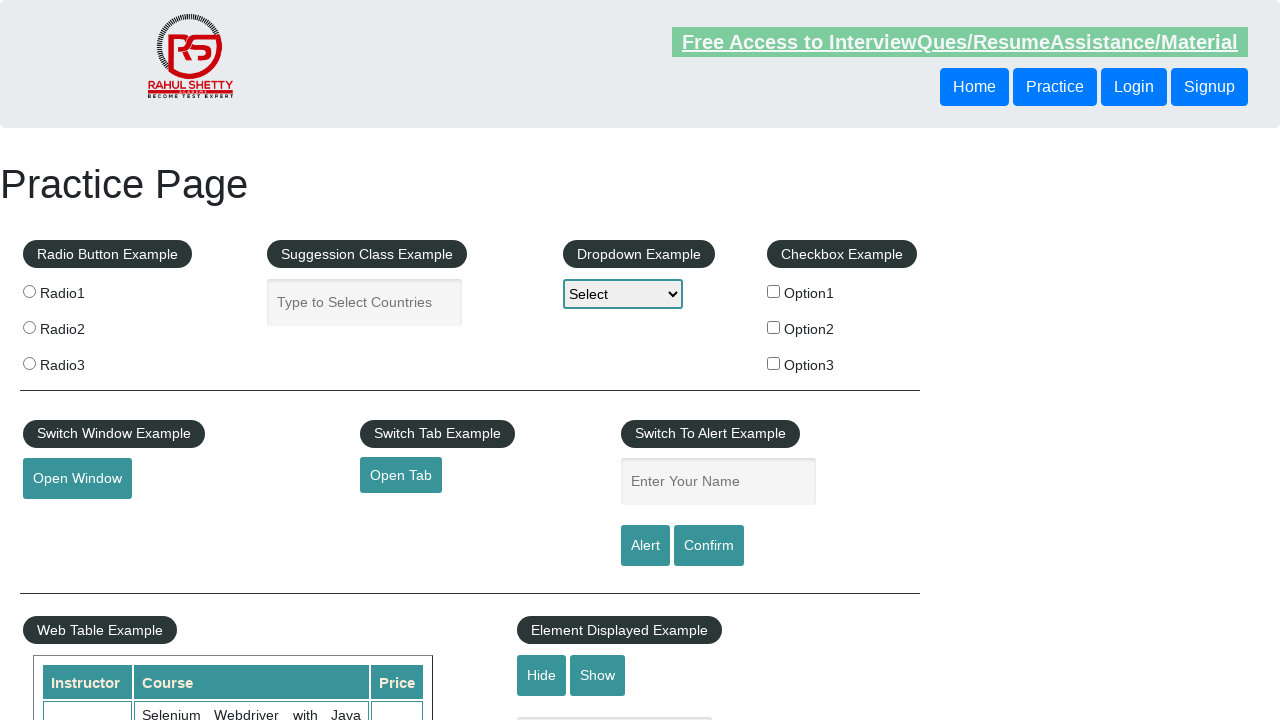